Tests the dynamic loading functionality by clicking a start button and waiting for a "Hello World!" message to appear after content loads dynamically.

Starting URL: http://the-internet.herokuapp.com/dynamic_loading/2

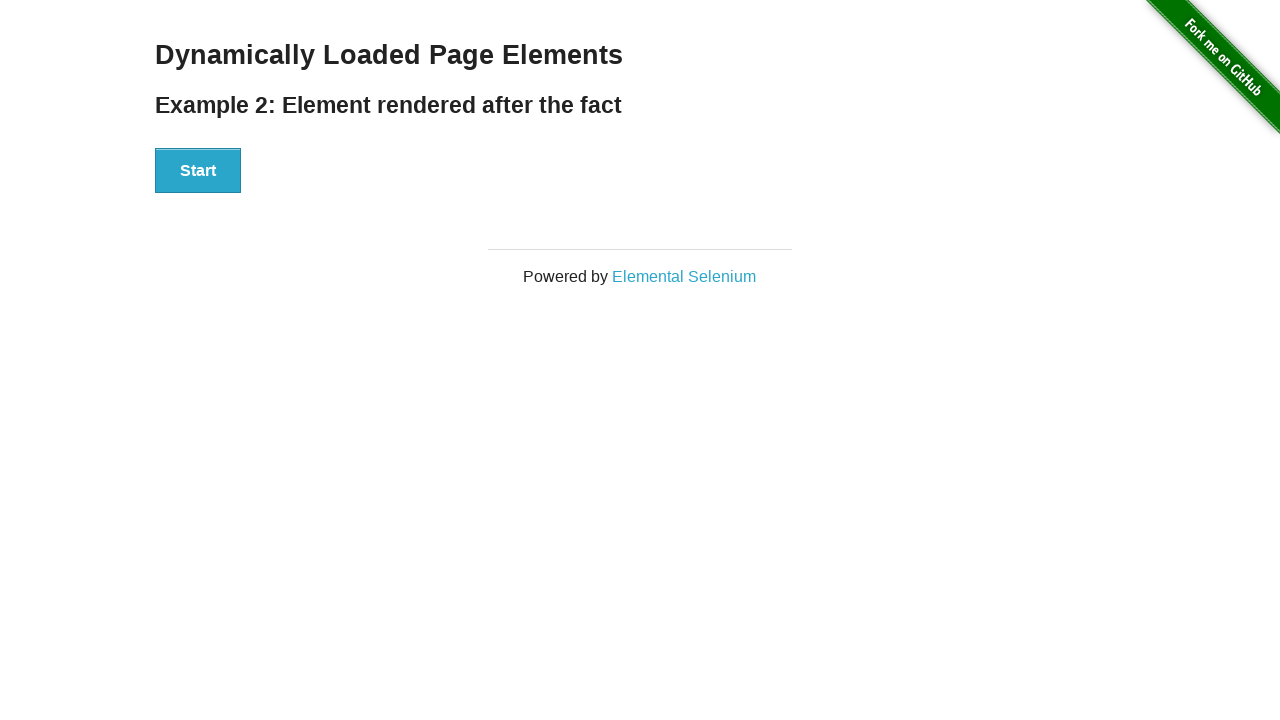

Clicked the start button to trigger dynamic loading at (198, 171) on #start button
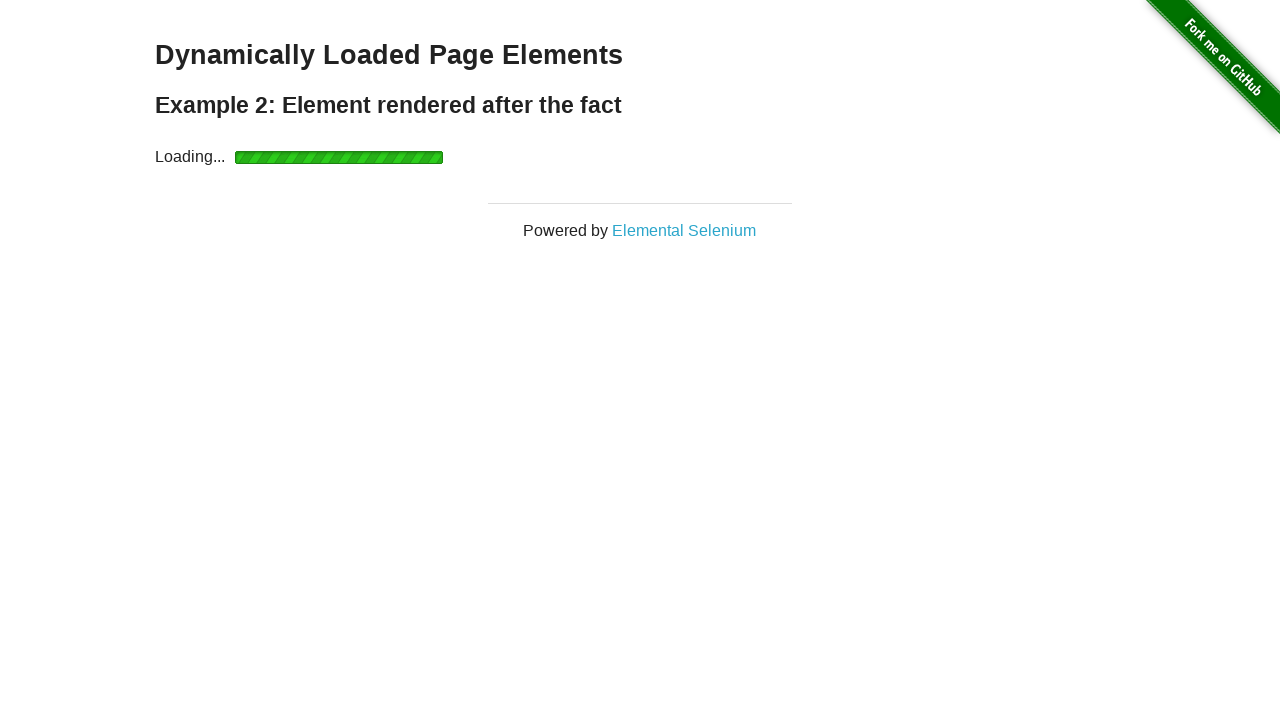

Waited for finish element to become visible
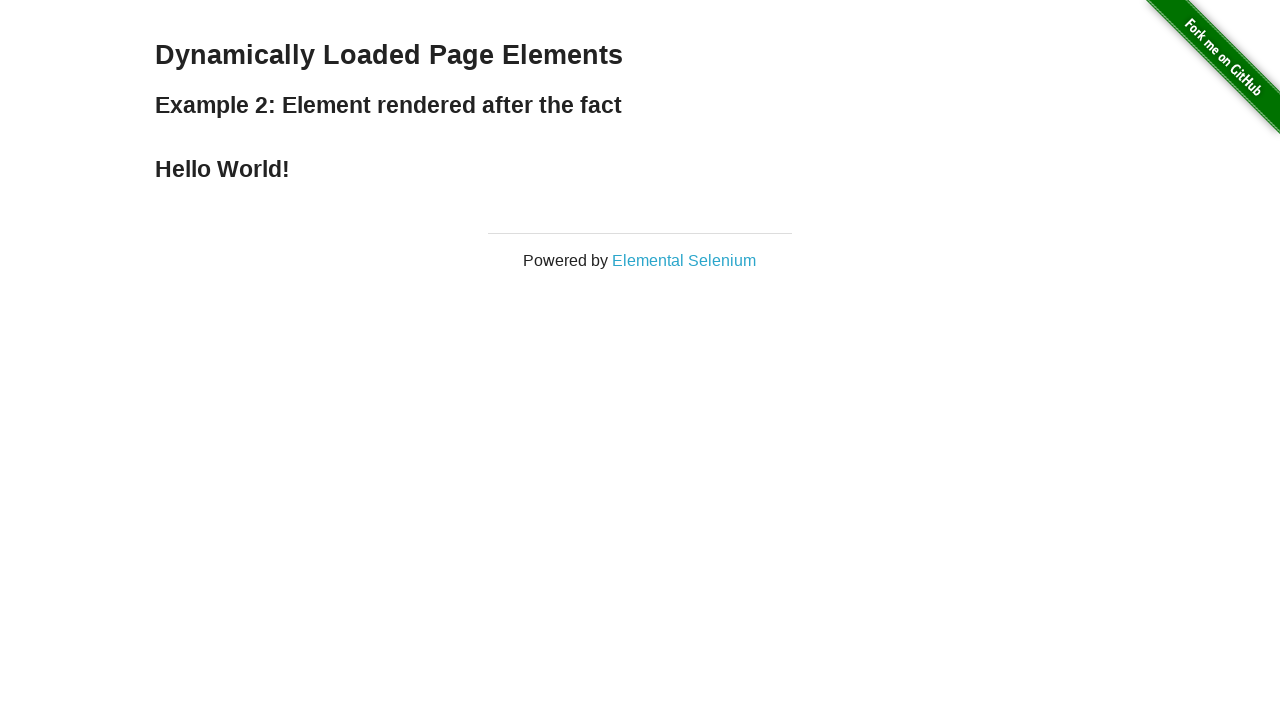

Located the finish element
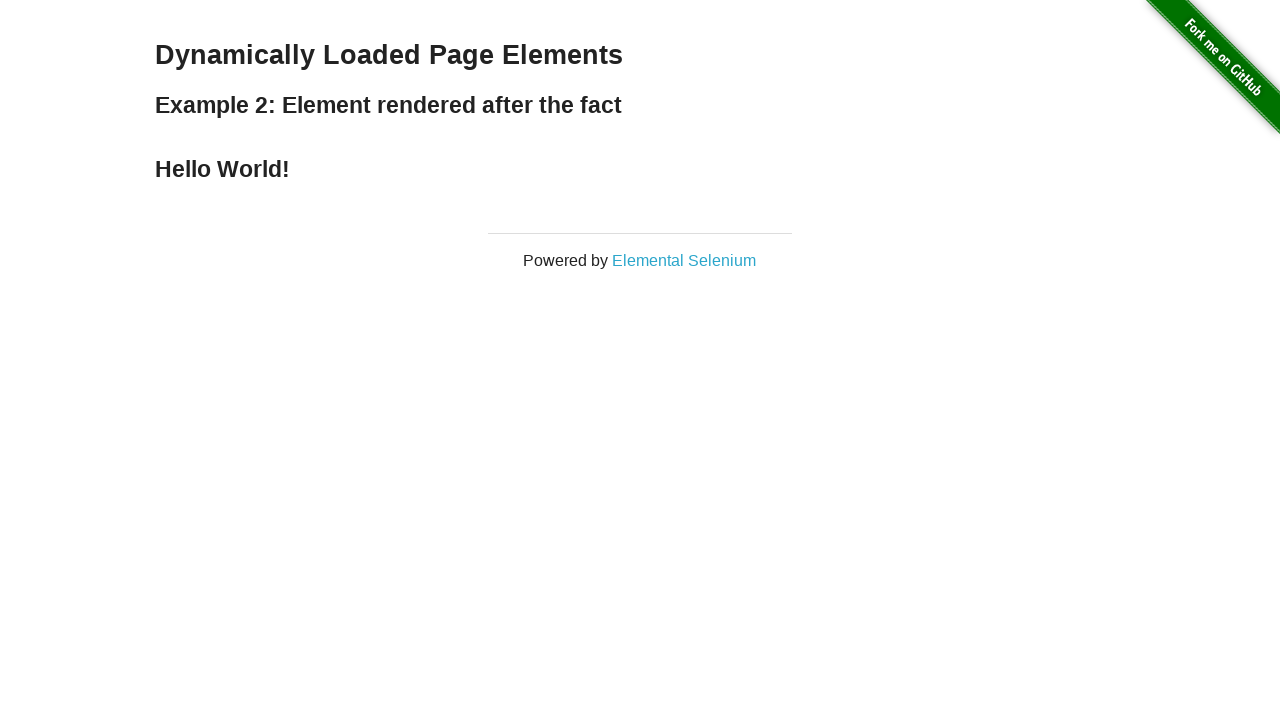

Verified that the 'Hello World!' message appeared after dynamic content loaded
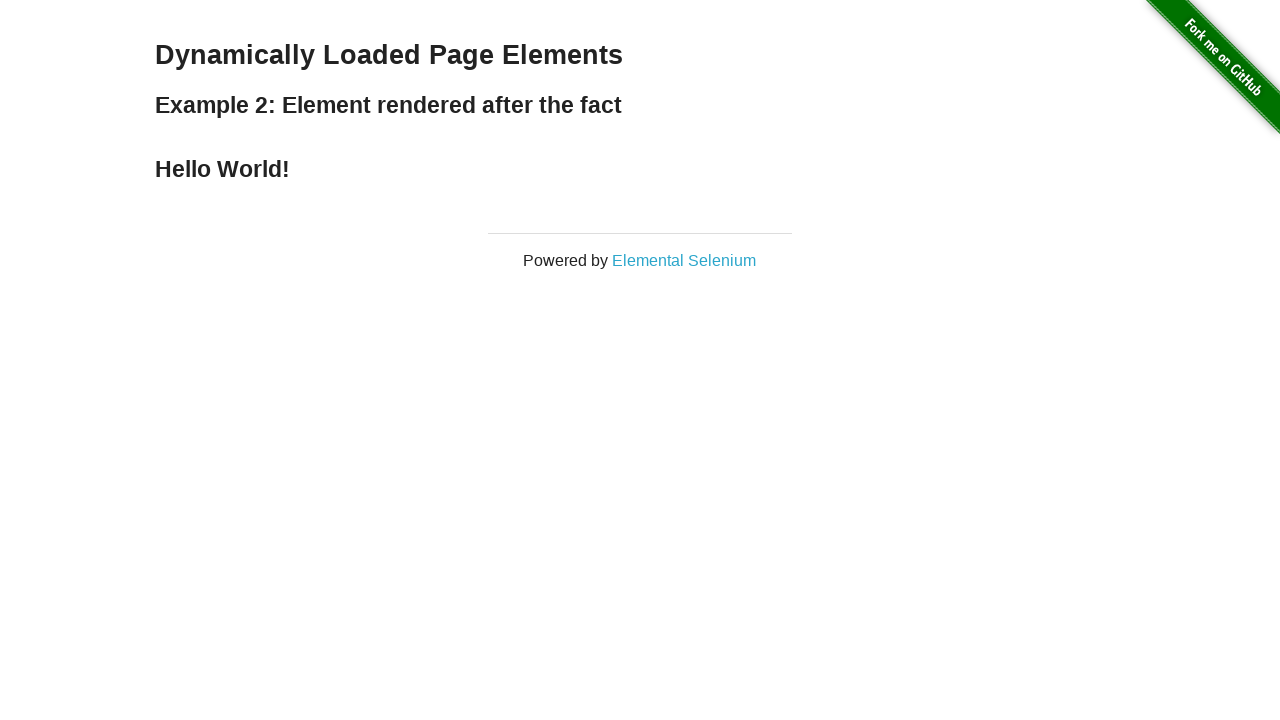

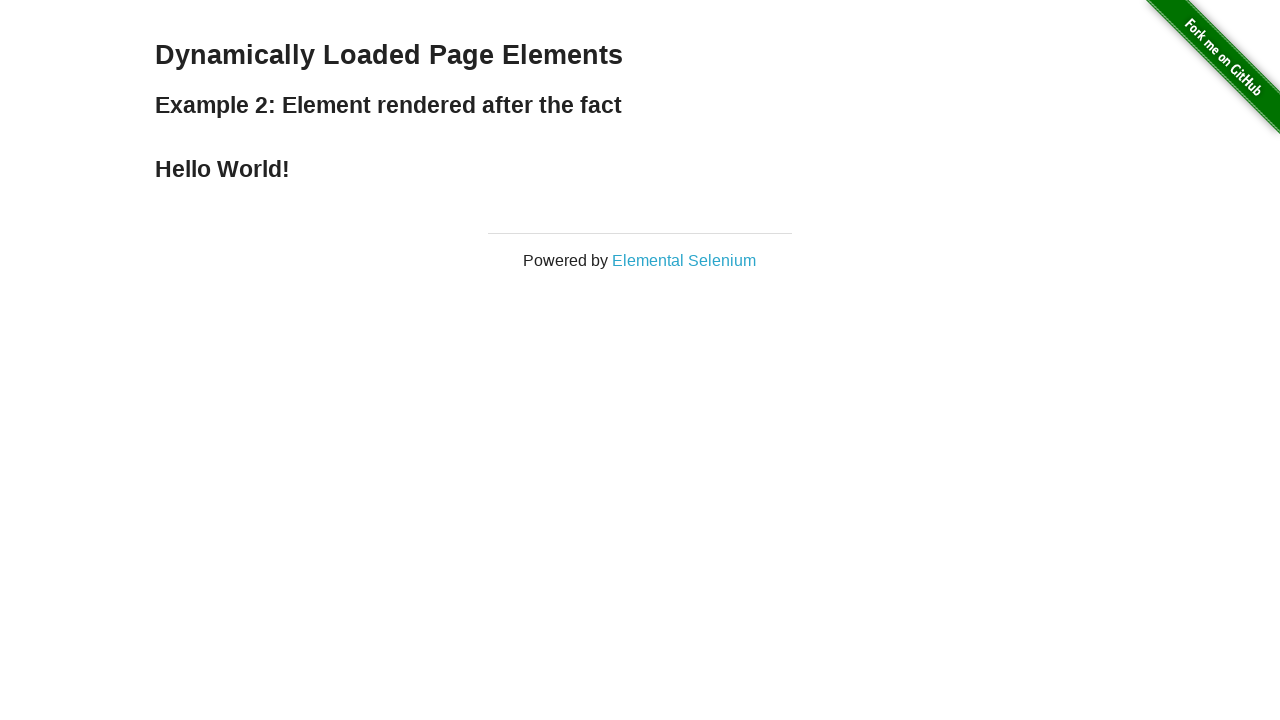